Tests JavaScript alert and confirm dialog handling by entering a name, triggering an alert, accepting it, then triggering a confirm dialog and dismissing it.

Starting URL: https://rahulshettyacademy.com/AutomationPractice/

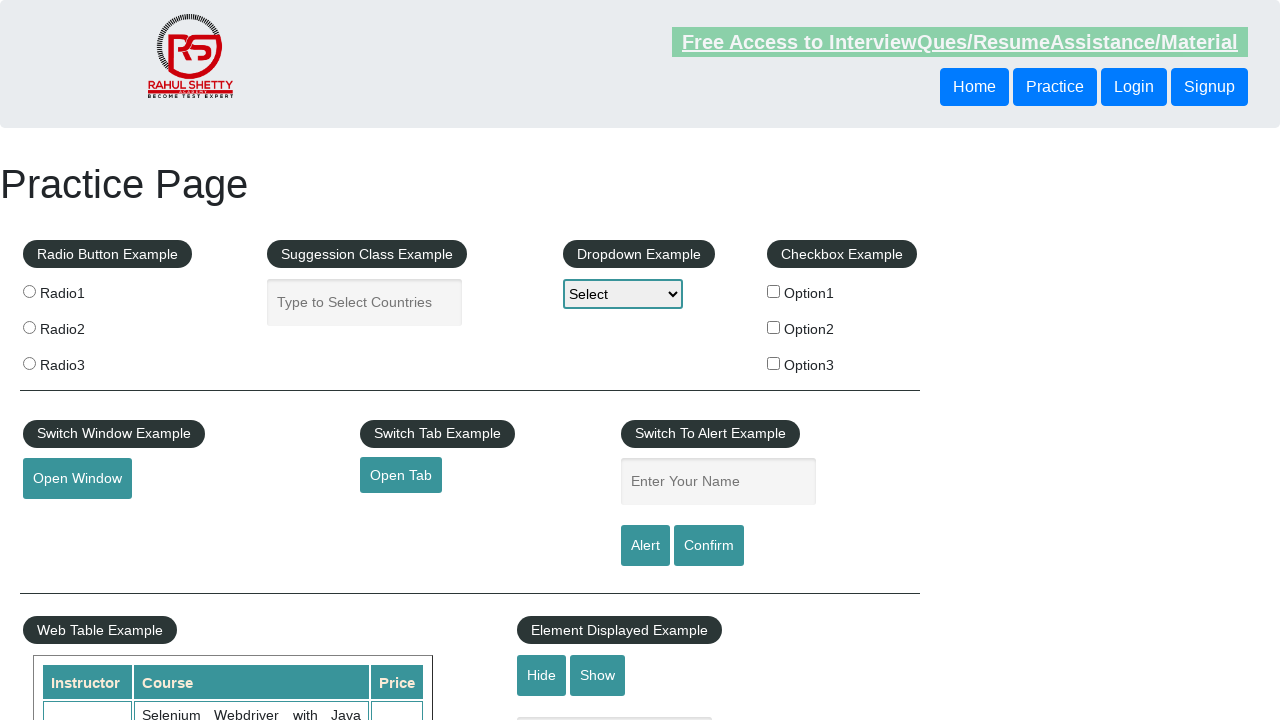

Filled name input field with 'Aakash' on #name
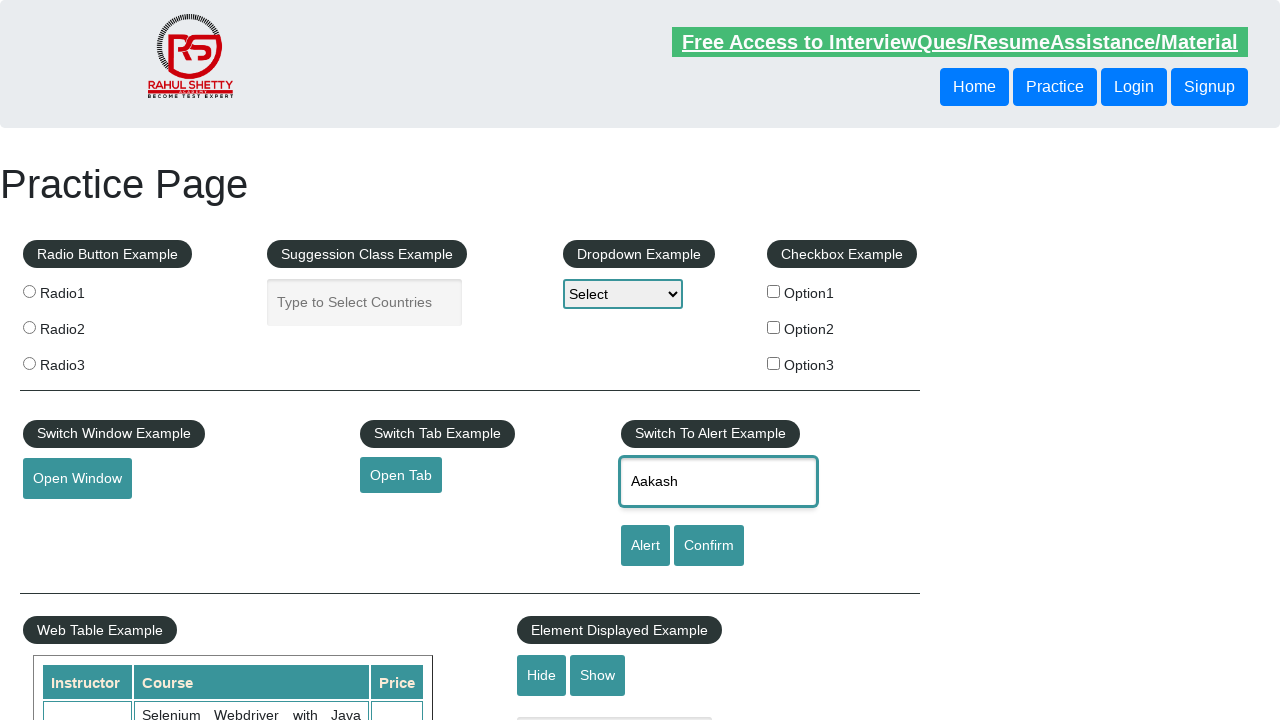

Clicked alert button to trigger JavaScript alert at (645, 546) on #alertbtn
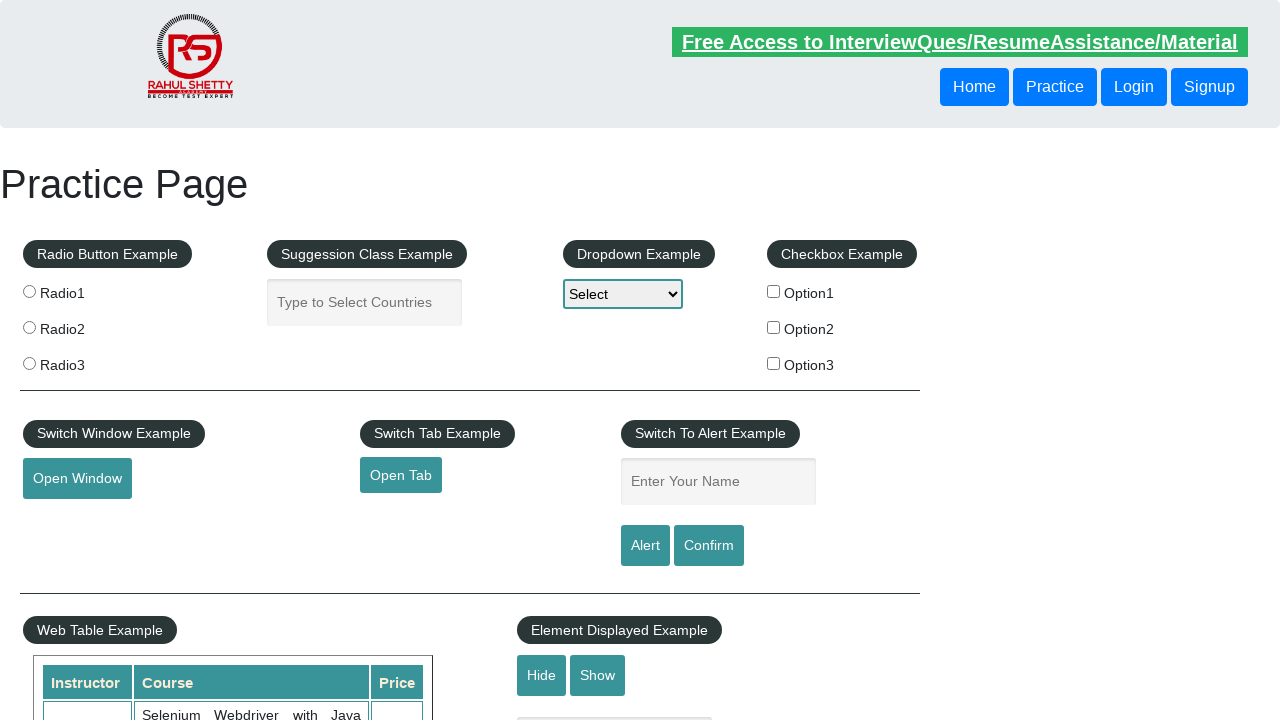

Set up handler to accept alert dialog
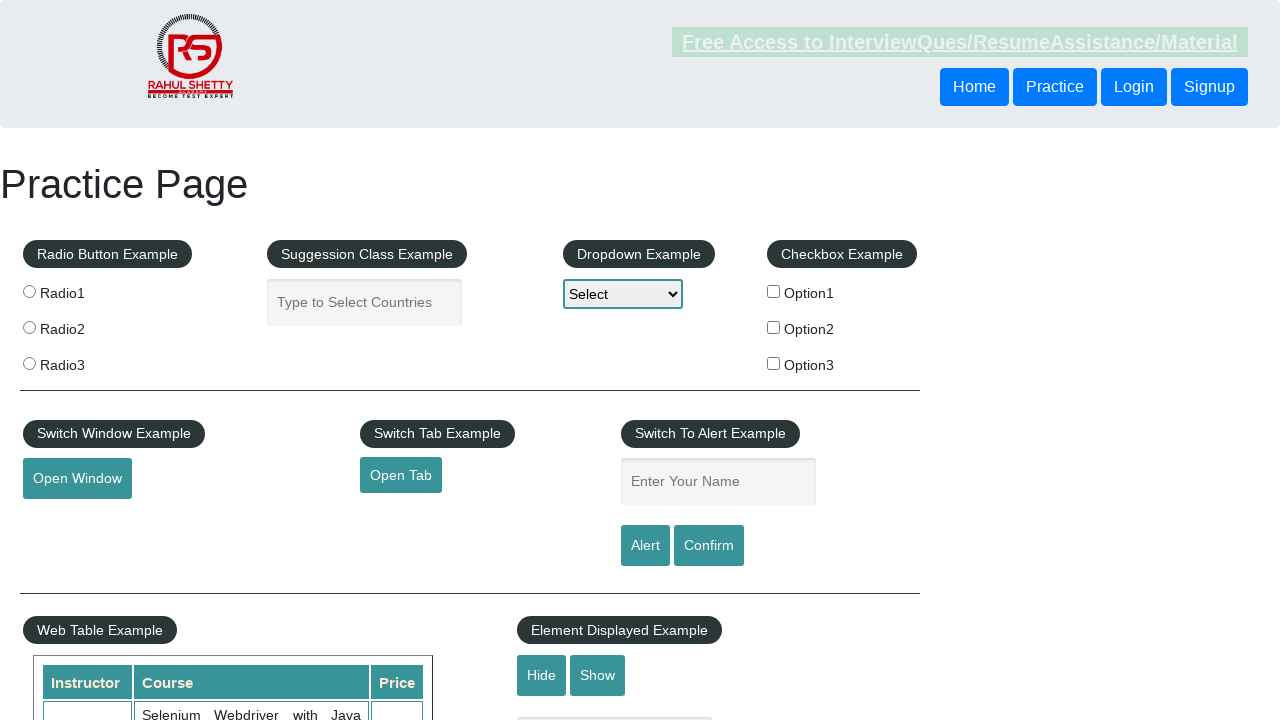

Waited for alert dialog to be handled
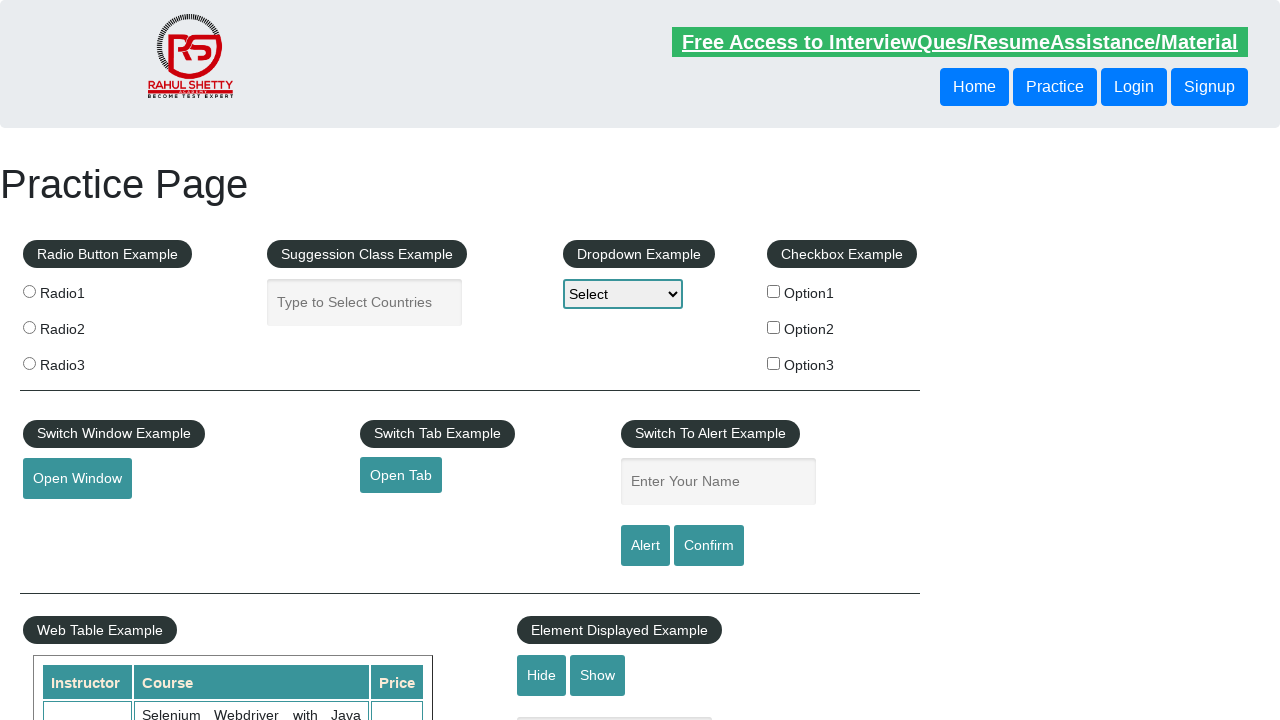

Set up handler to dismiss confirm dialog
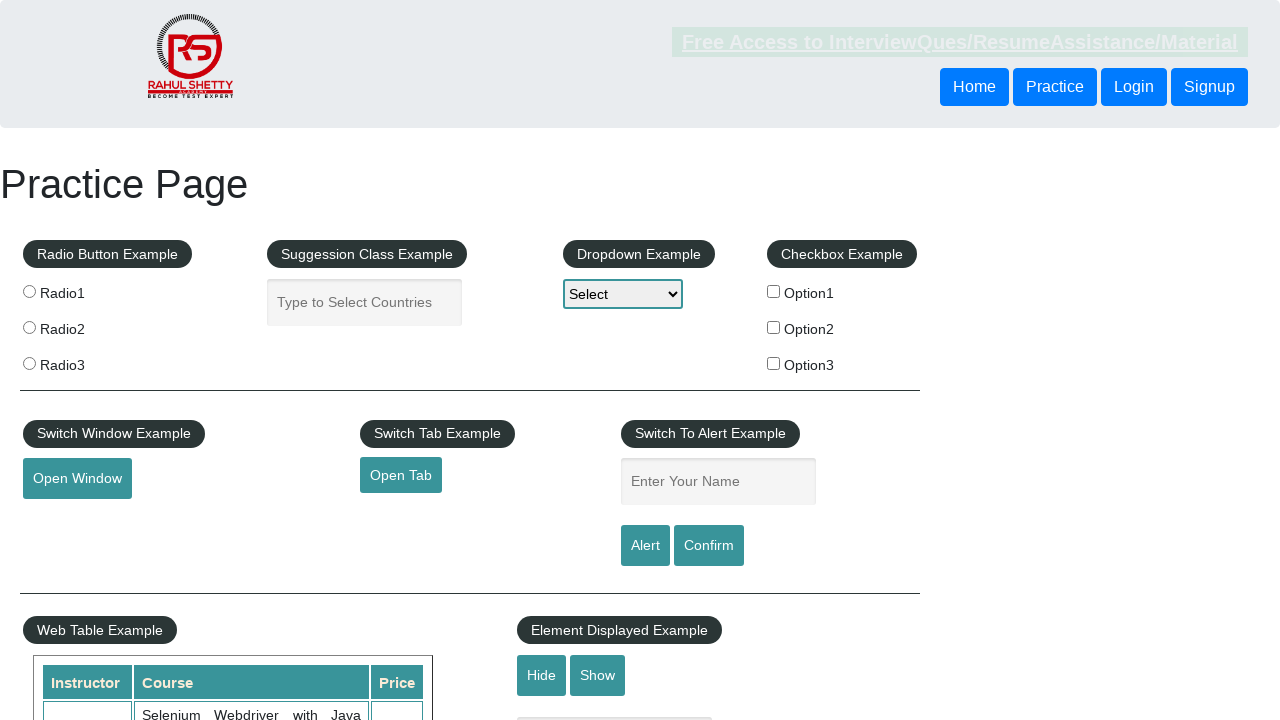

Clicked confirm button to trigger JavaScript confirm dialog at (709, 546) on #confirmbtn
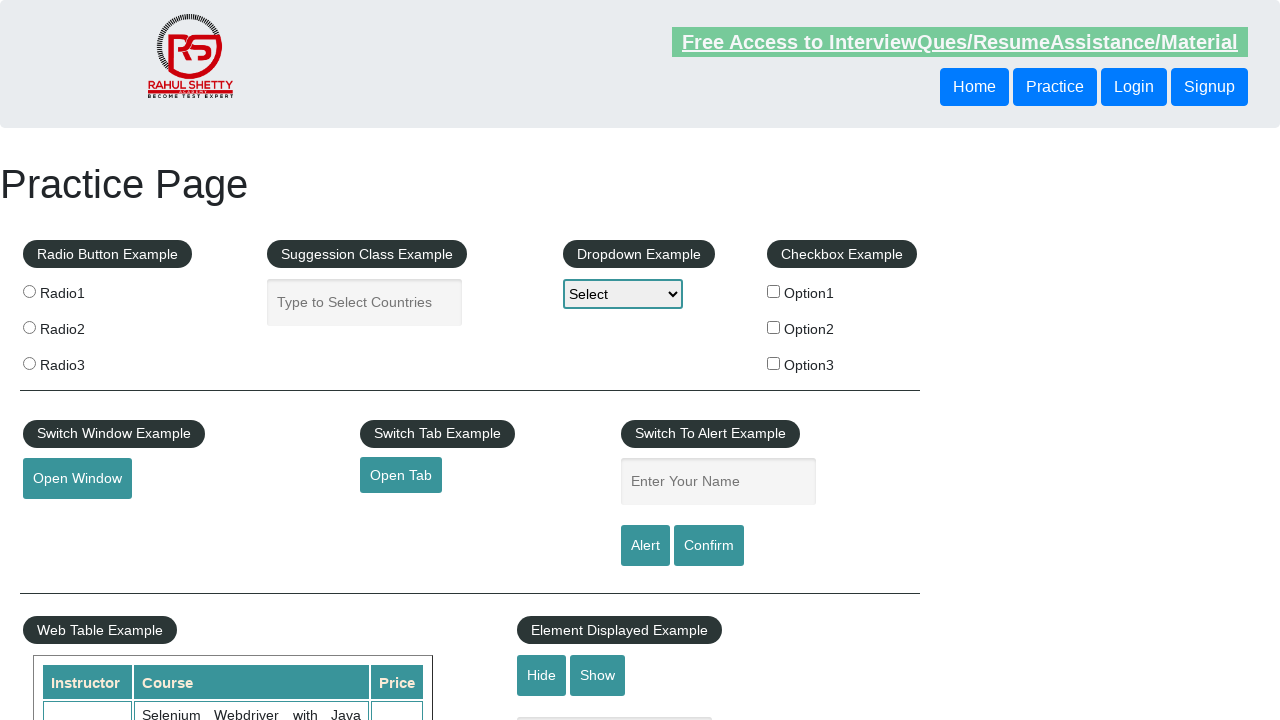

Waited for confirm dialog interaction to complete
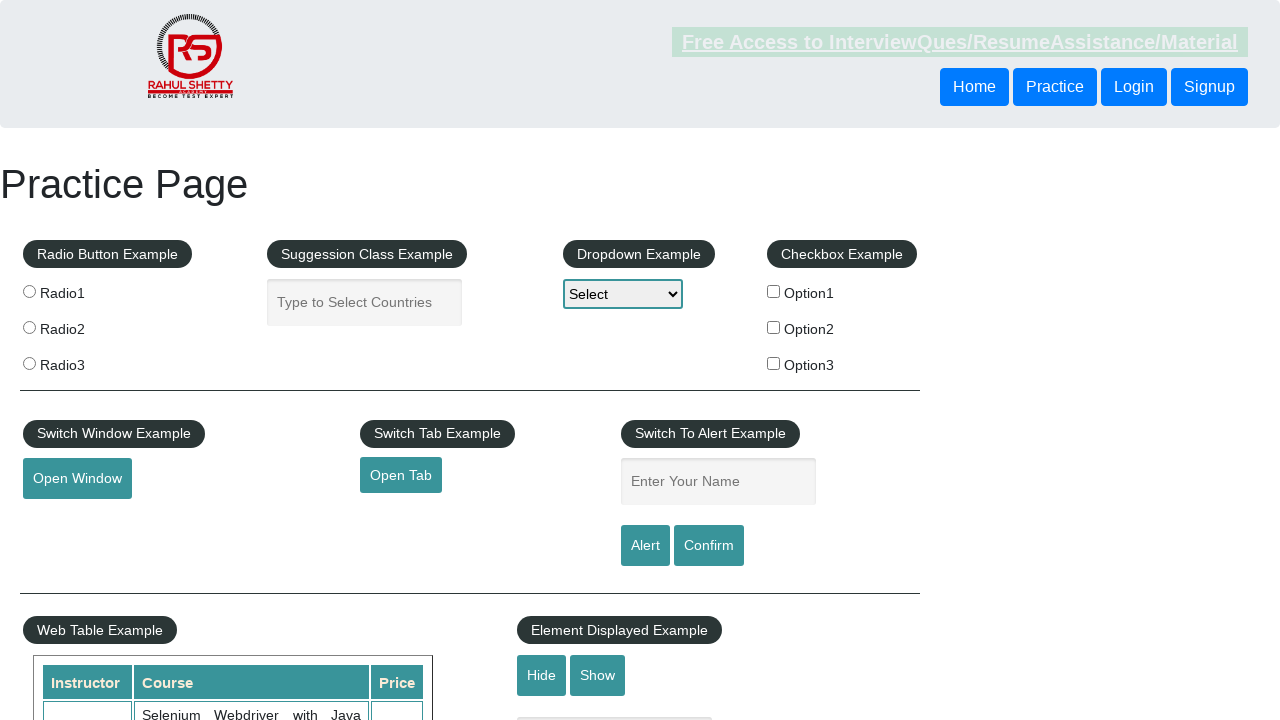

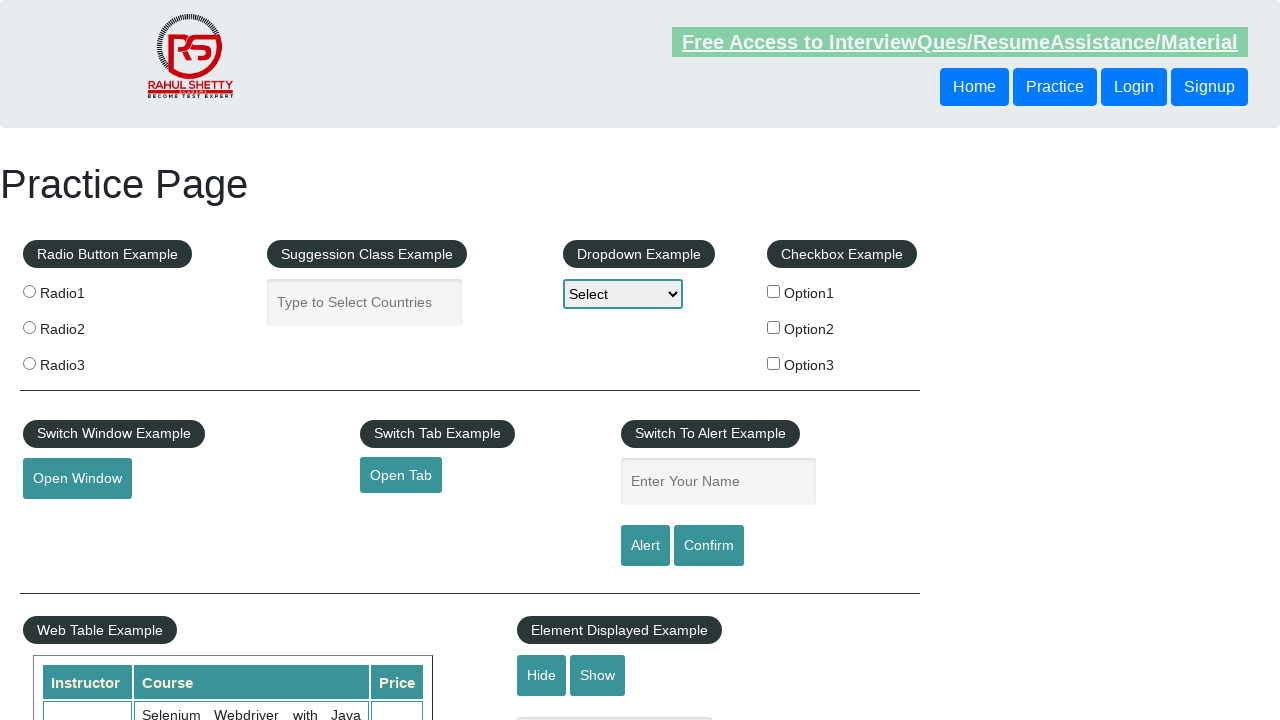